Tests jQuery UI selectable functionality by selecting multiple list items using Ctrl+click mouse actions to select item 3 and item 4 simultaneously.

Starting URL: https://jqueryui.com/resources/demos/selectable/default.html

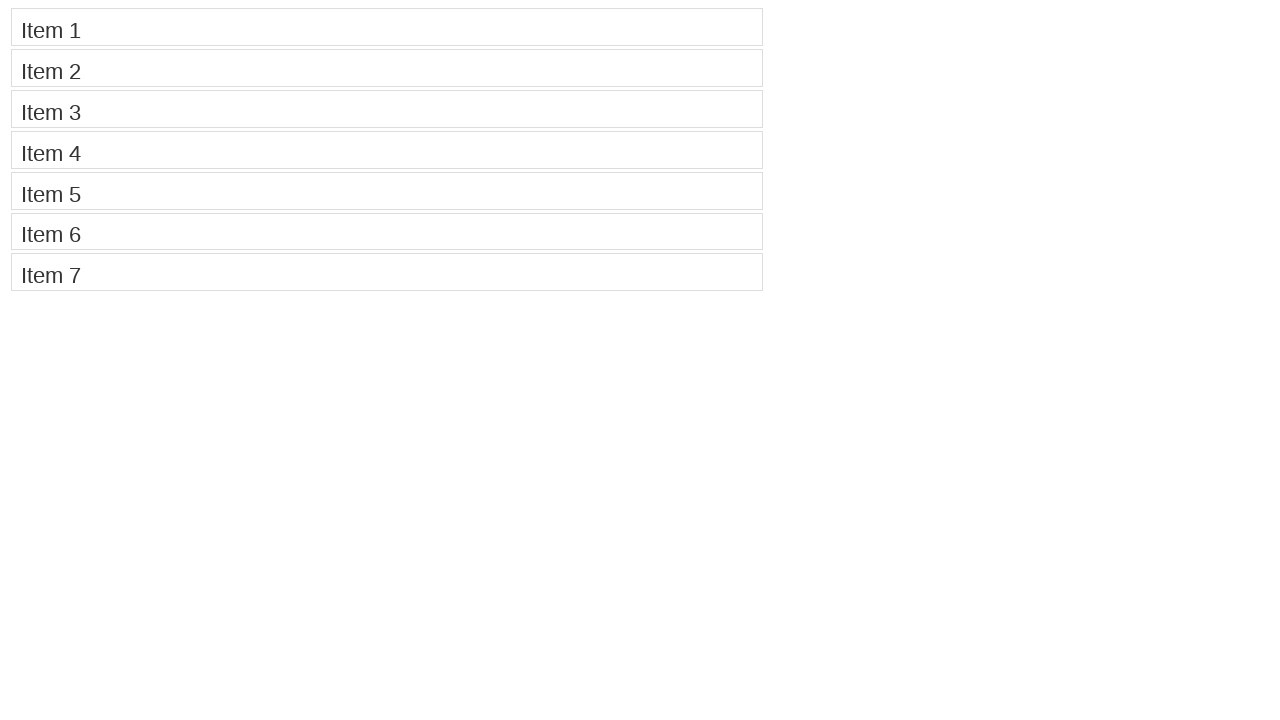

Located the third list item in the selectable list
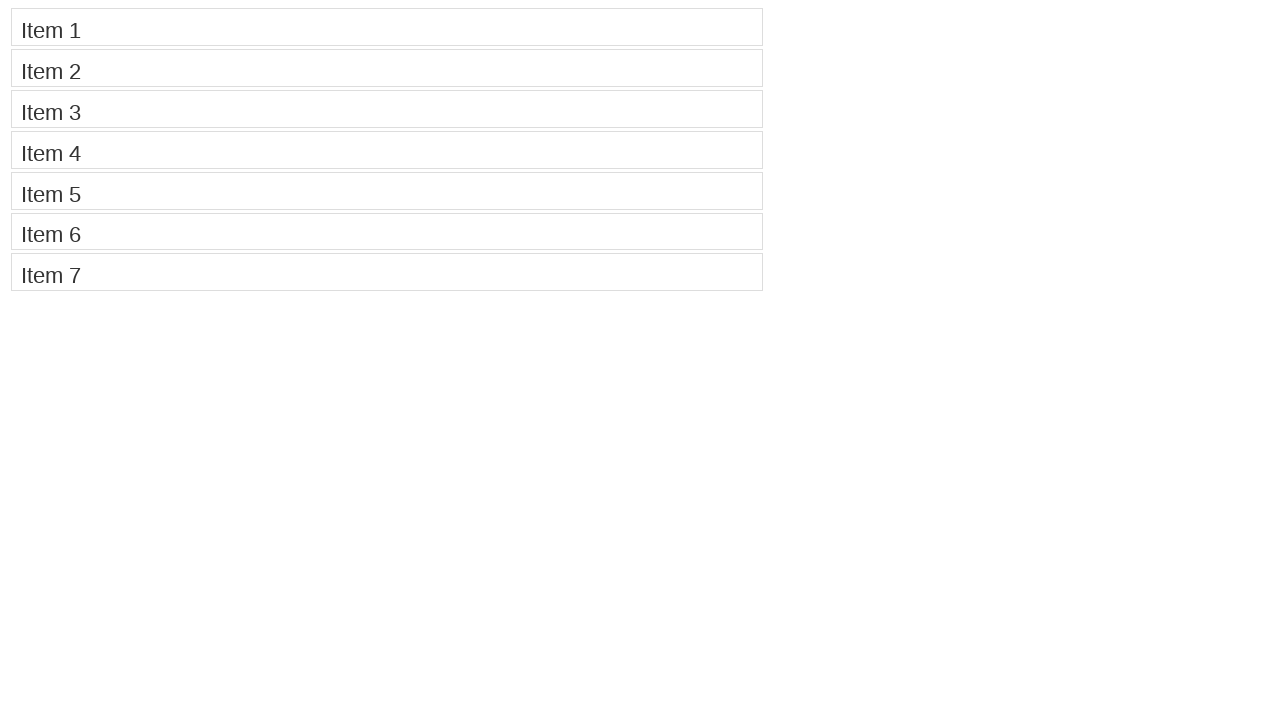

Located the fourth list item in the selectable list
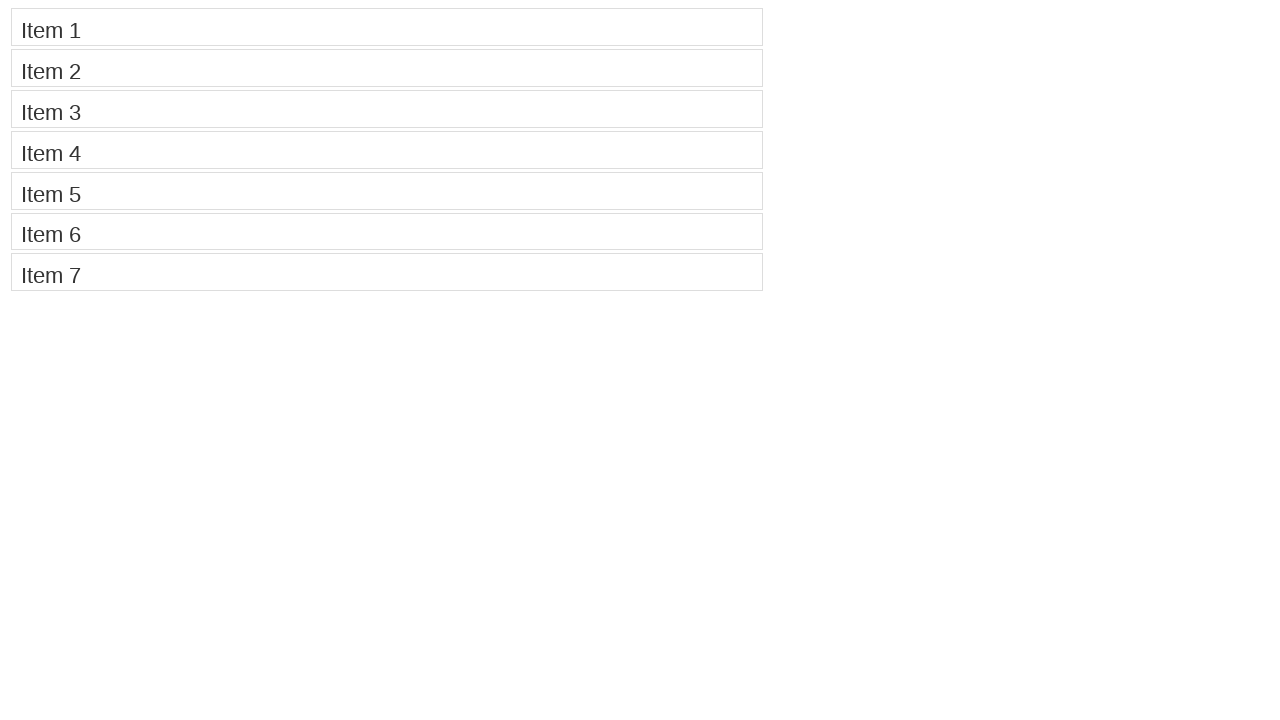

Clicked on the third list item to select it at (387, 109) on body > ol#selectable > li:nth-child(3)
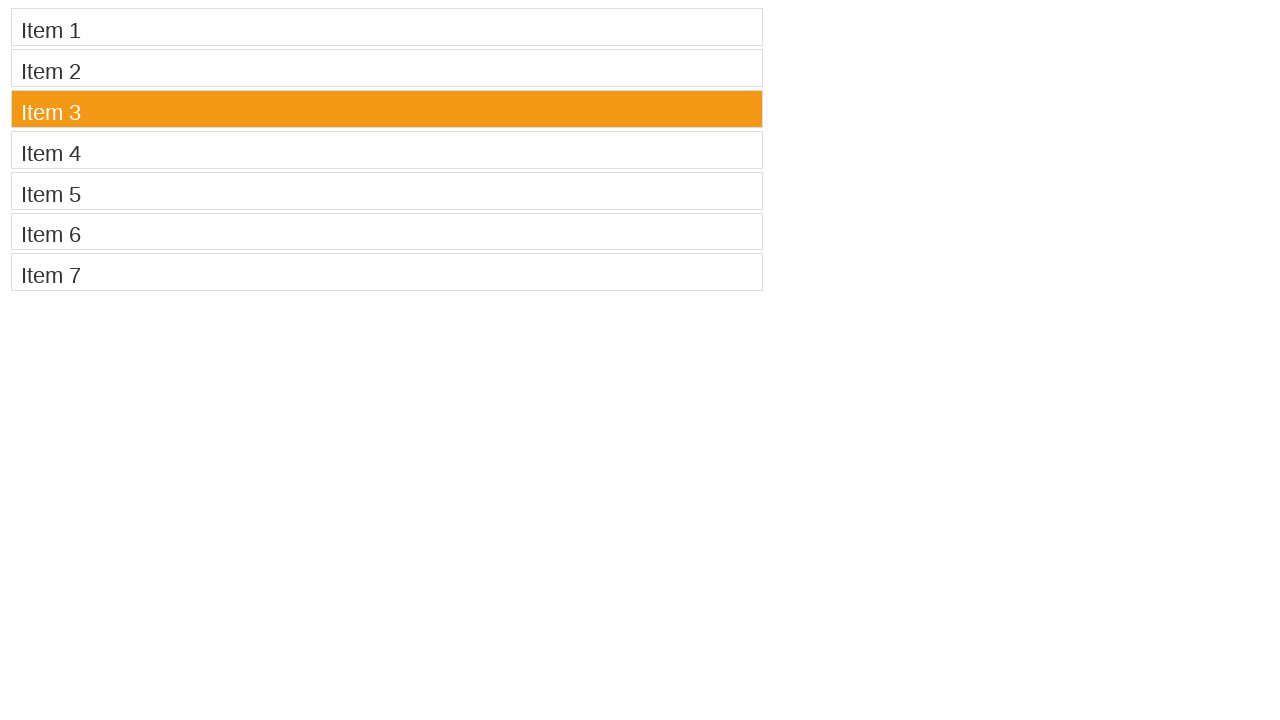

Ctrl+clicked on the fourth list item to add it to the selection at (387, 150) on body > ol#selectable > li:nth-child(4)
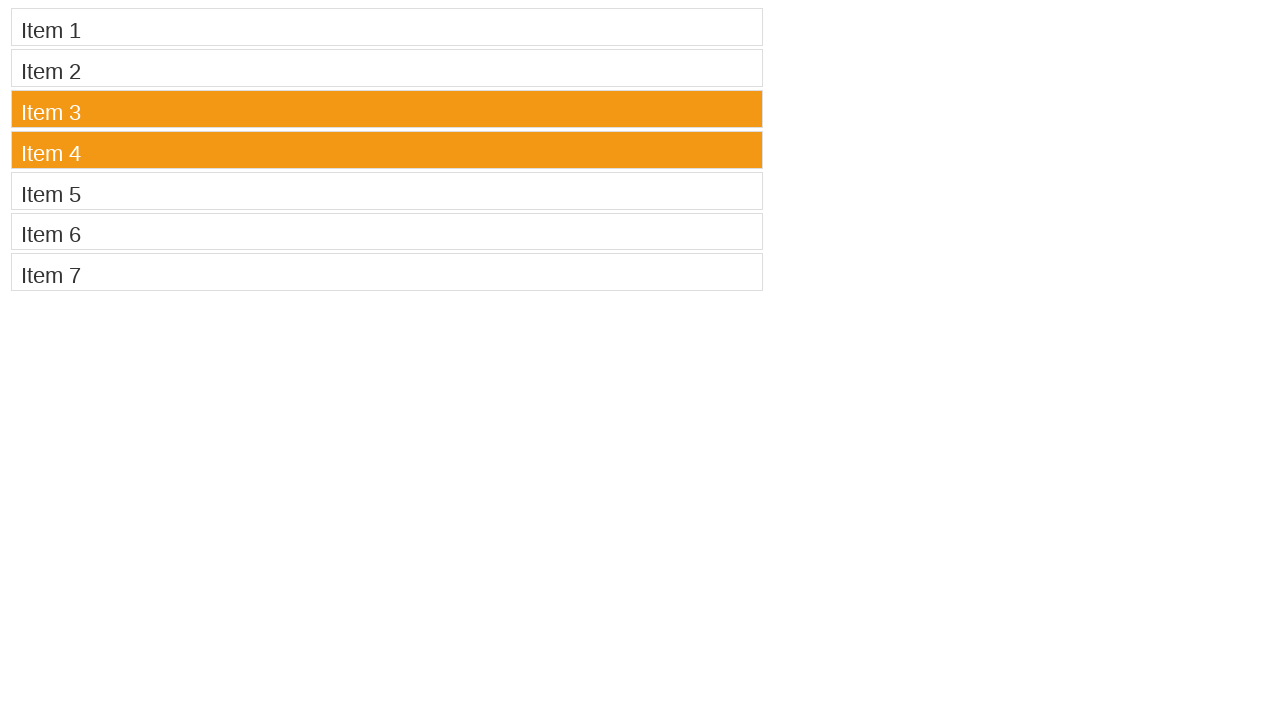

Waited 500ms to observe the selection effect on both items
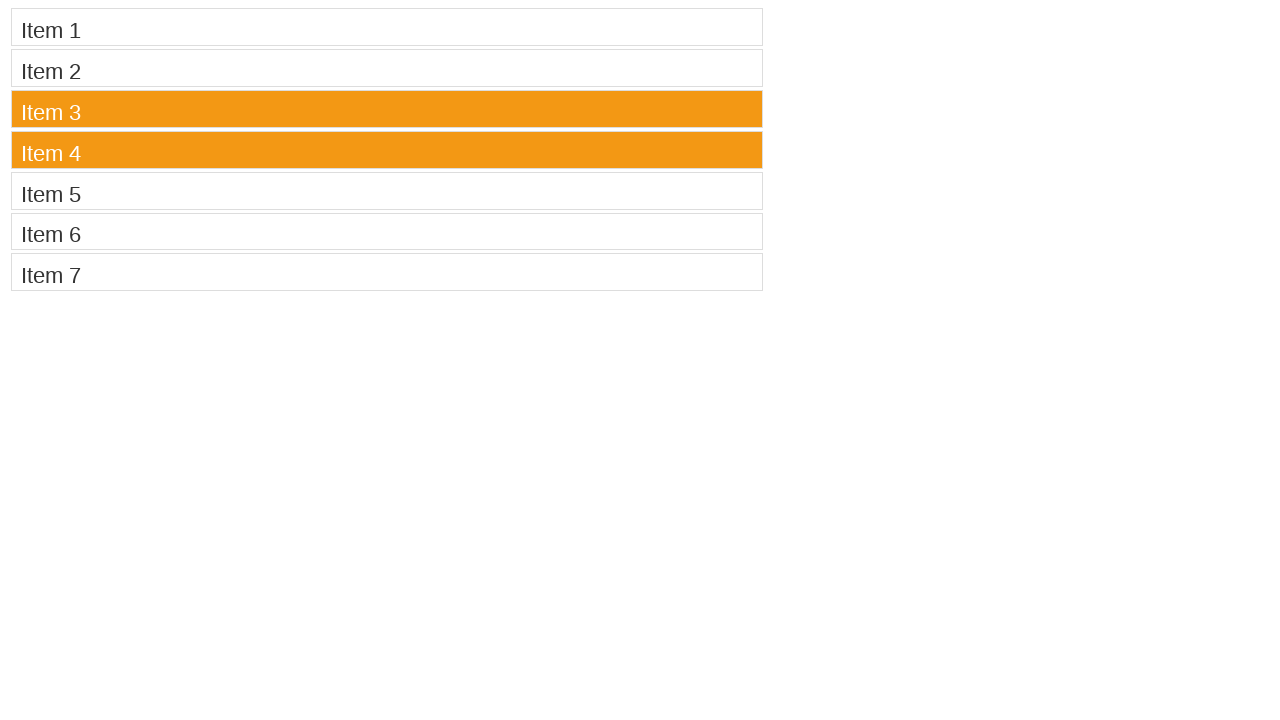

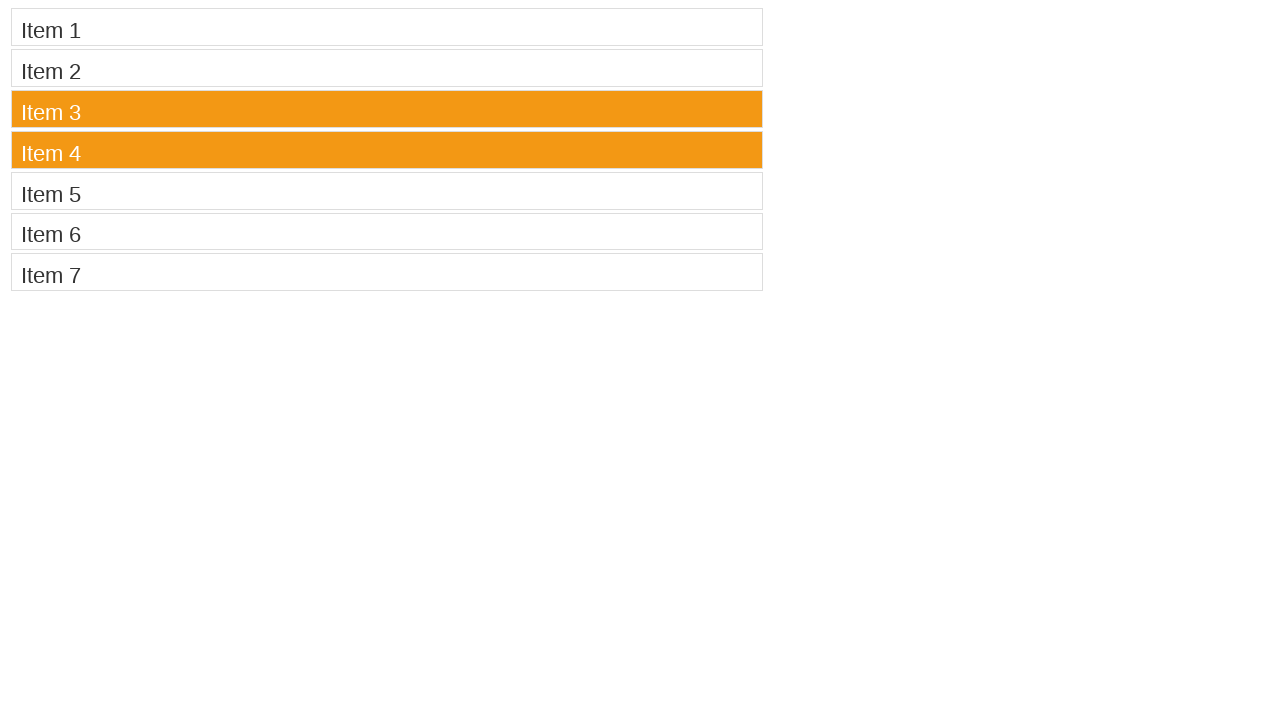